Tests the Python.org website search functionality by entering "pycon" in the search box and submitting the search form

Starting URL: http://www.python.org

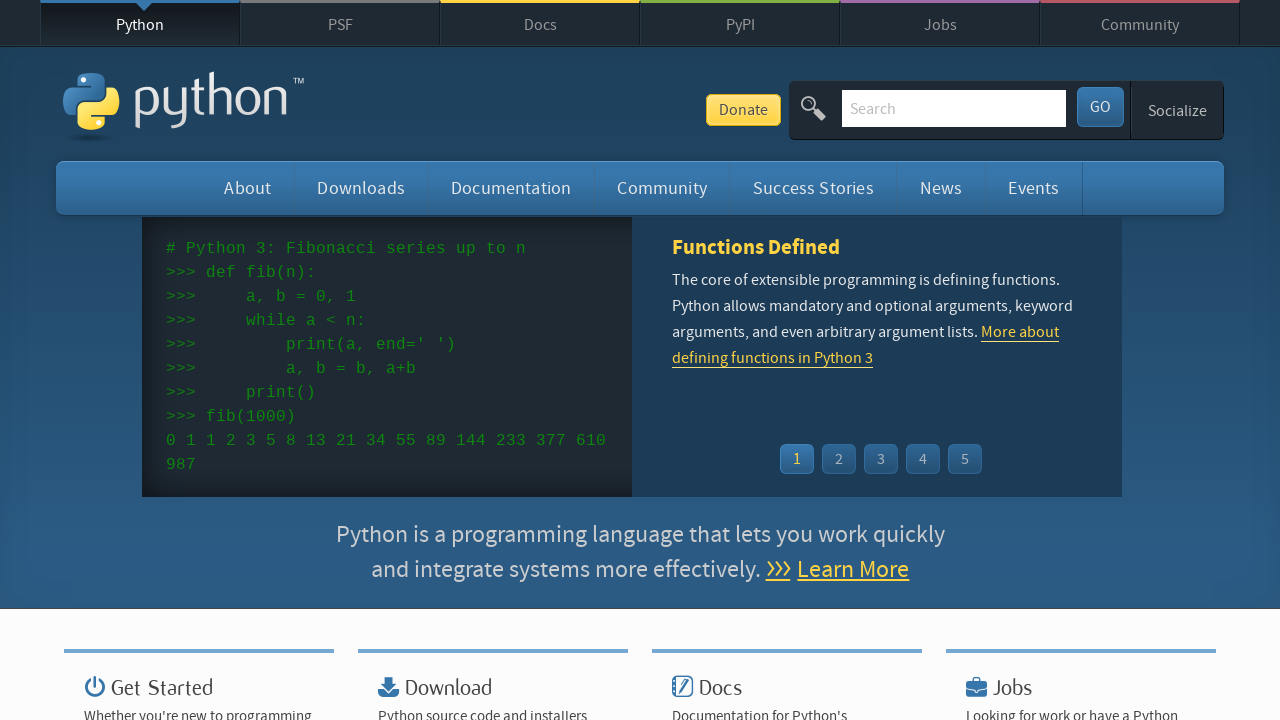

Filled search box with 'pycon' on input[name='q']
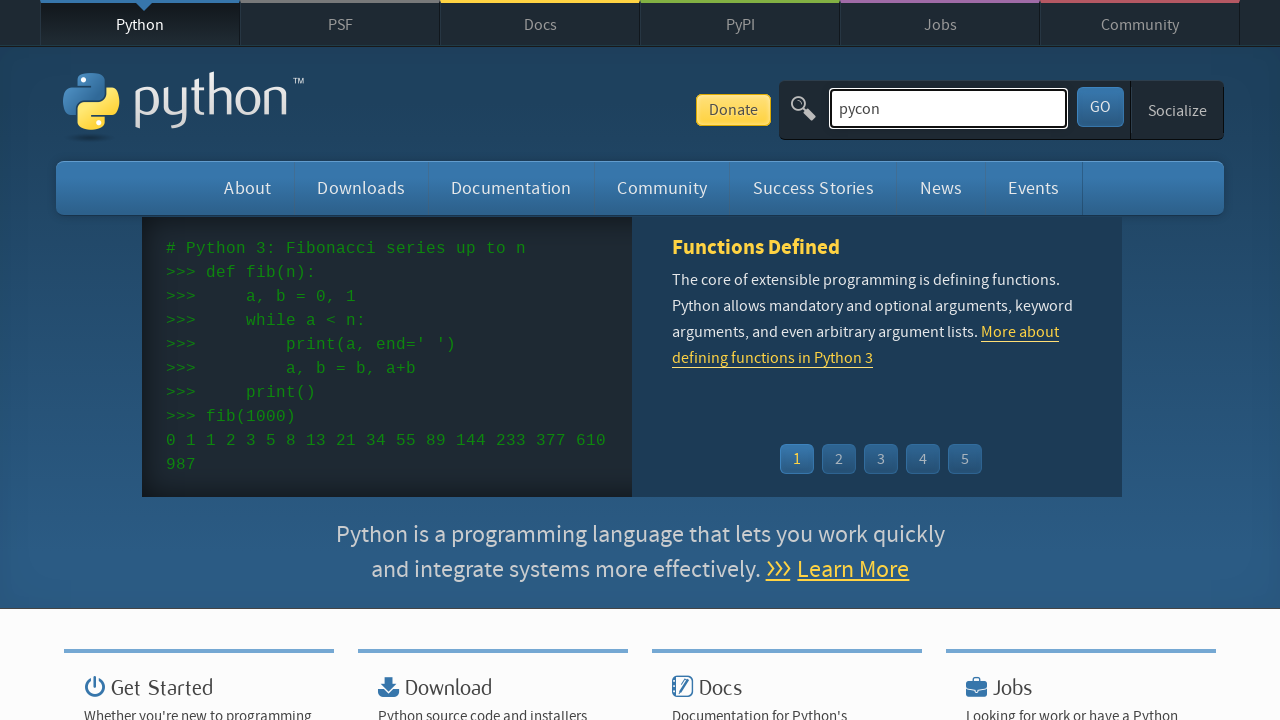

Pressed Enter to submit search form on input[name='q']
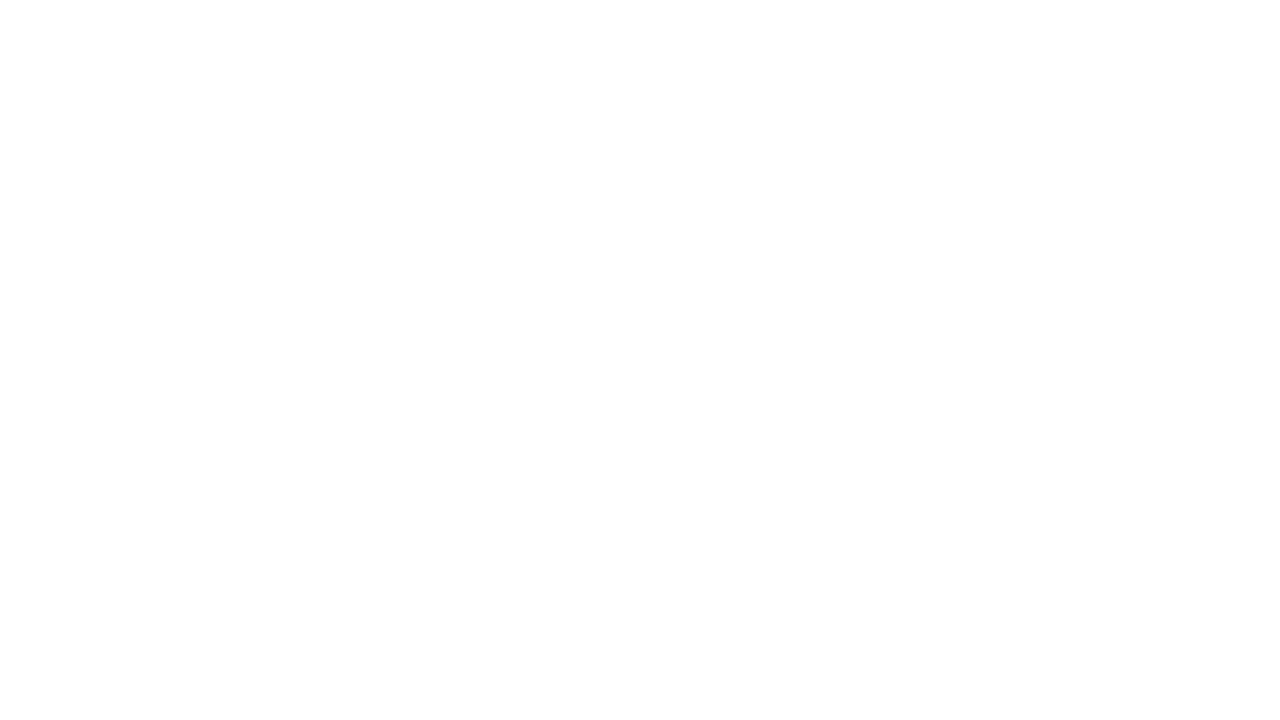

Search results page loaded
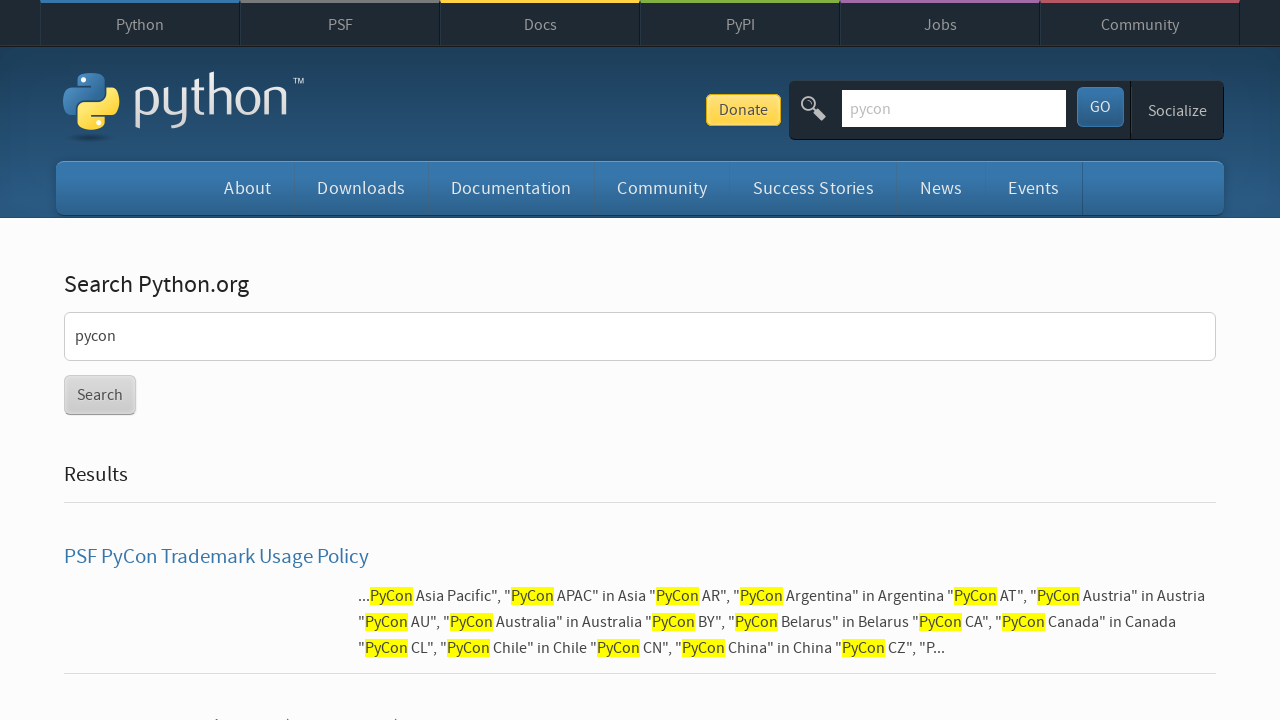

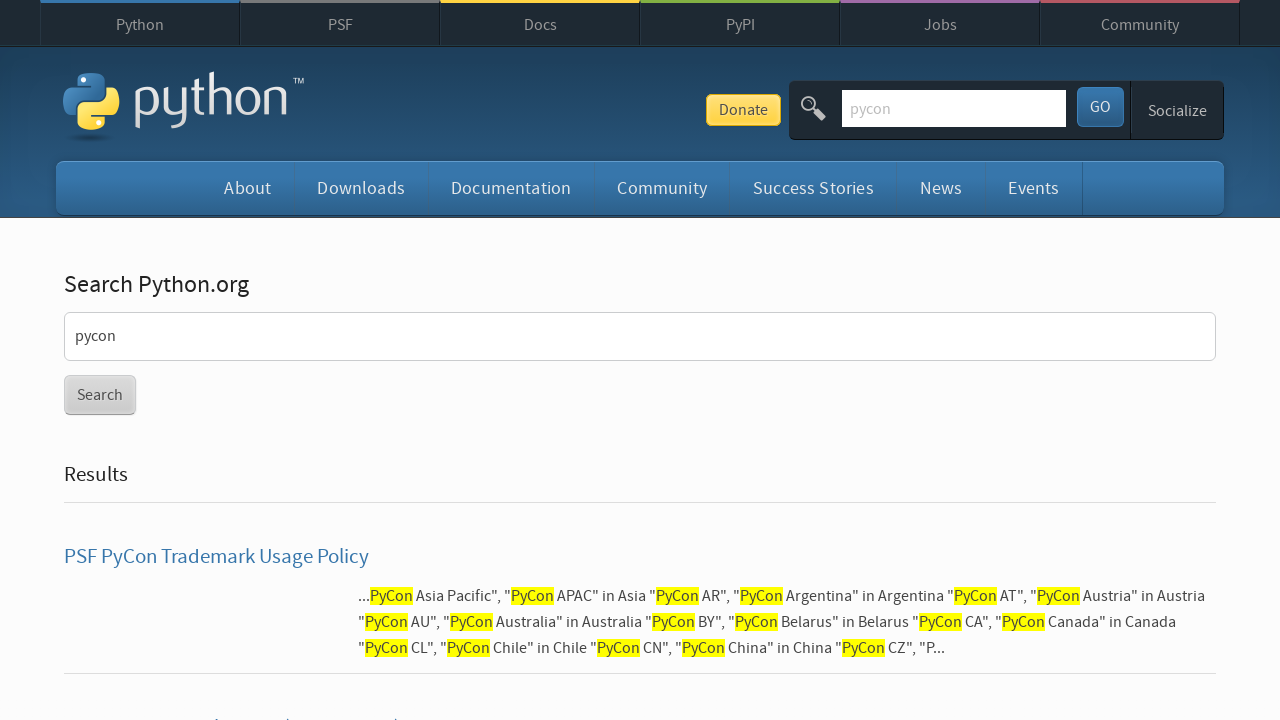